Tests that edits are saved when the edit input loses focus (blur event)

Starting URL: https://demo.playwright.dev/todomvc

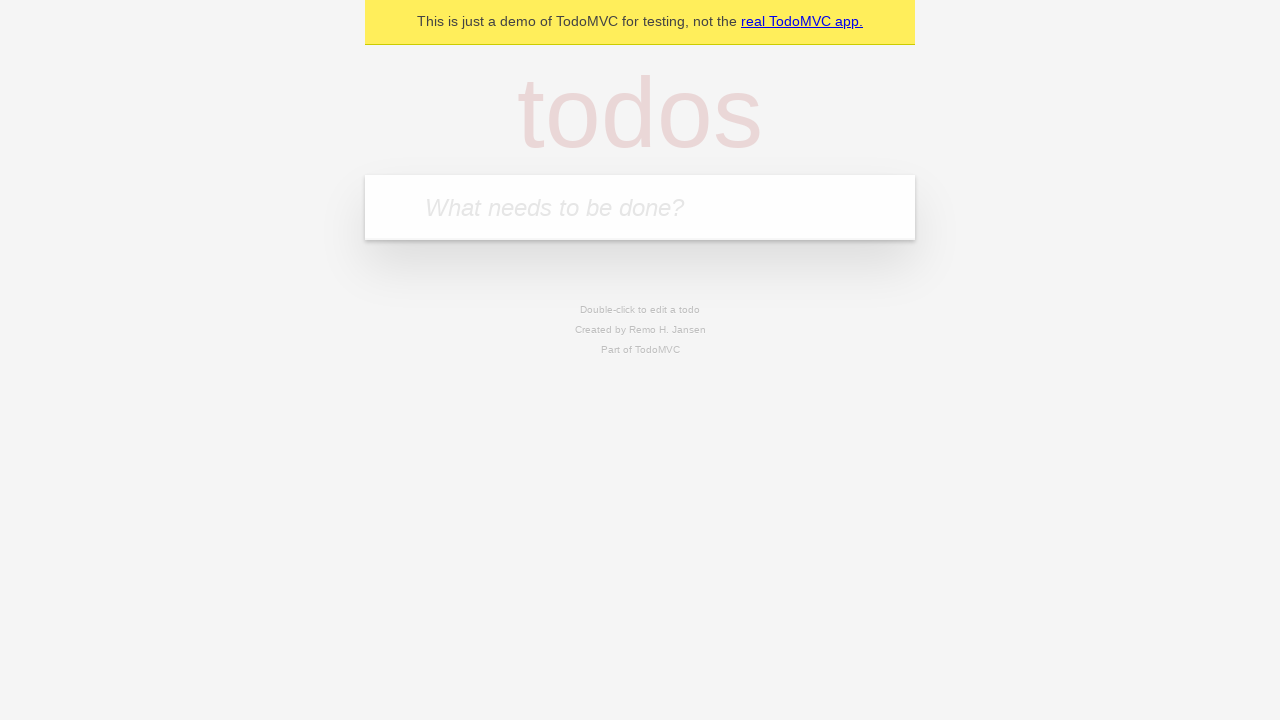

Filled todo input with 'buy some cheese' on internal:attr=[placeholder="What needs to be done?"i]
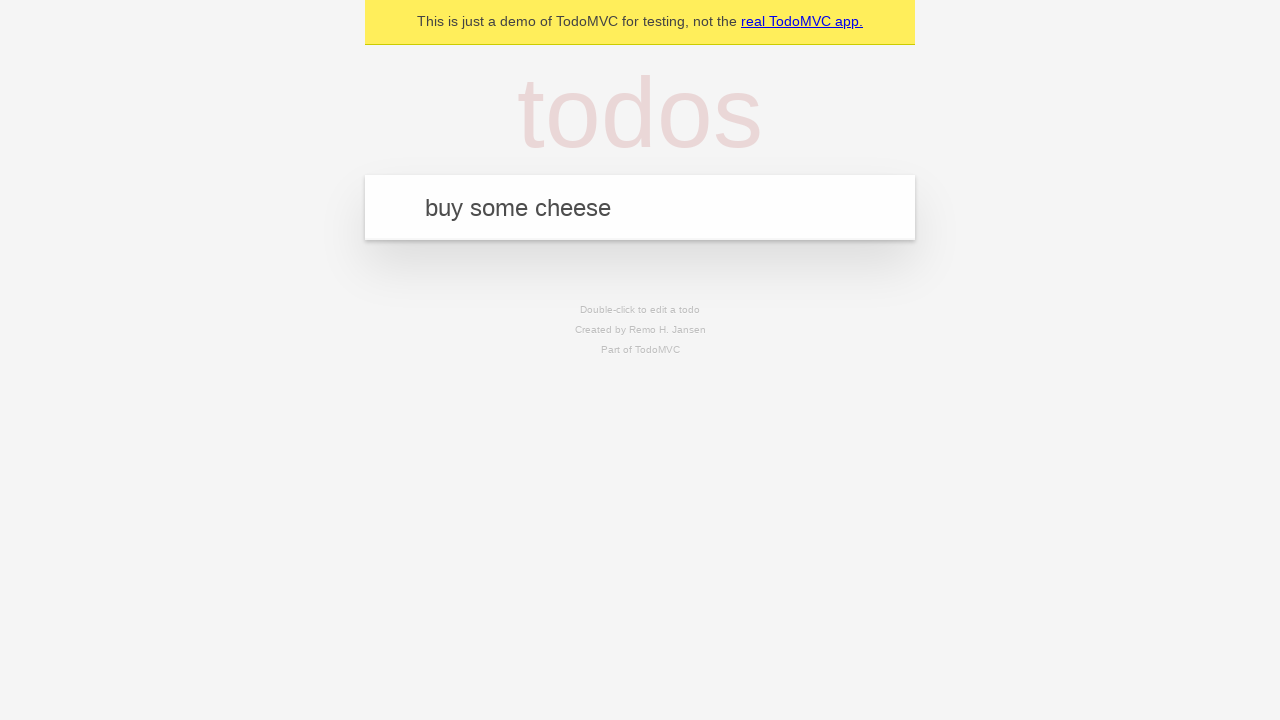

Pressed Enter to create first todo on internal:attr=[placeholder="What needs to be done?"i]
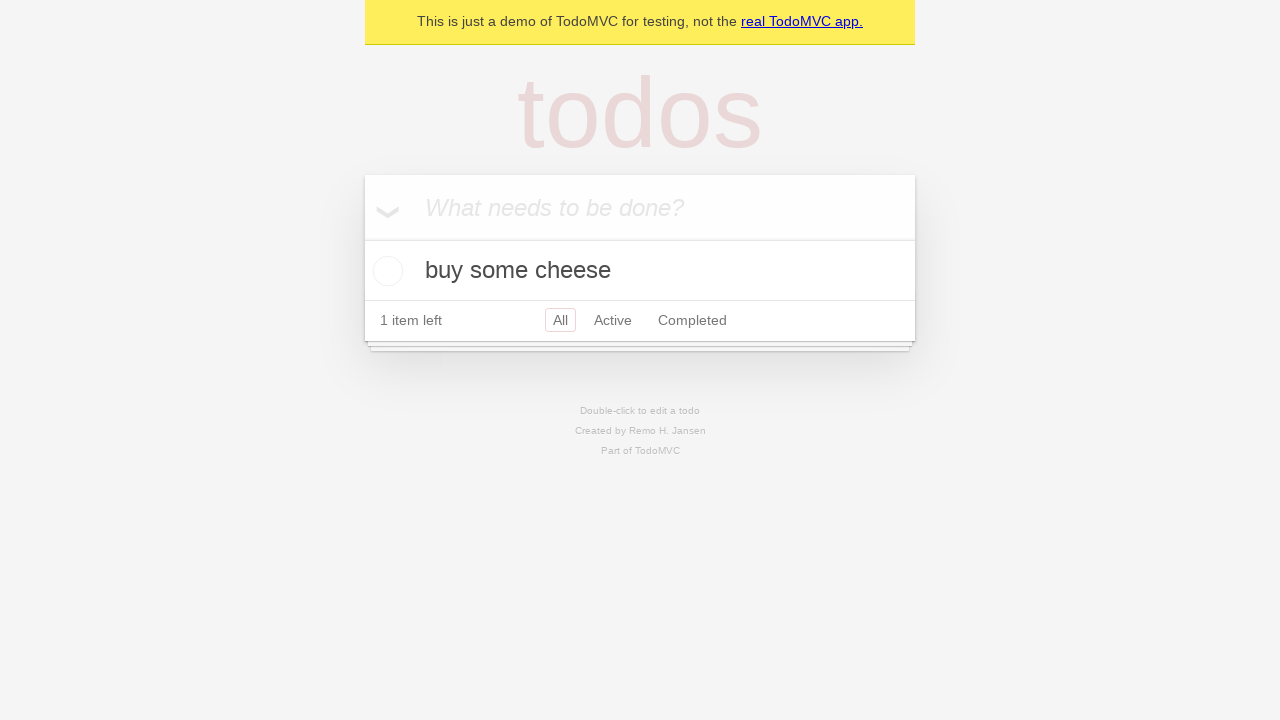

Filled todo input with 'feed the cat' on internal:attr=[placeholder="What needs to be done?"i]
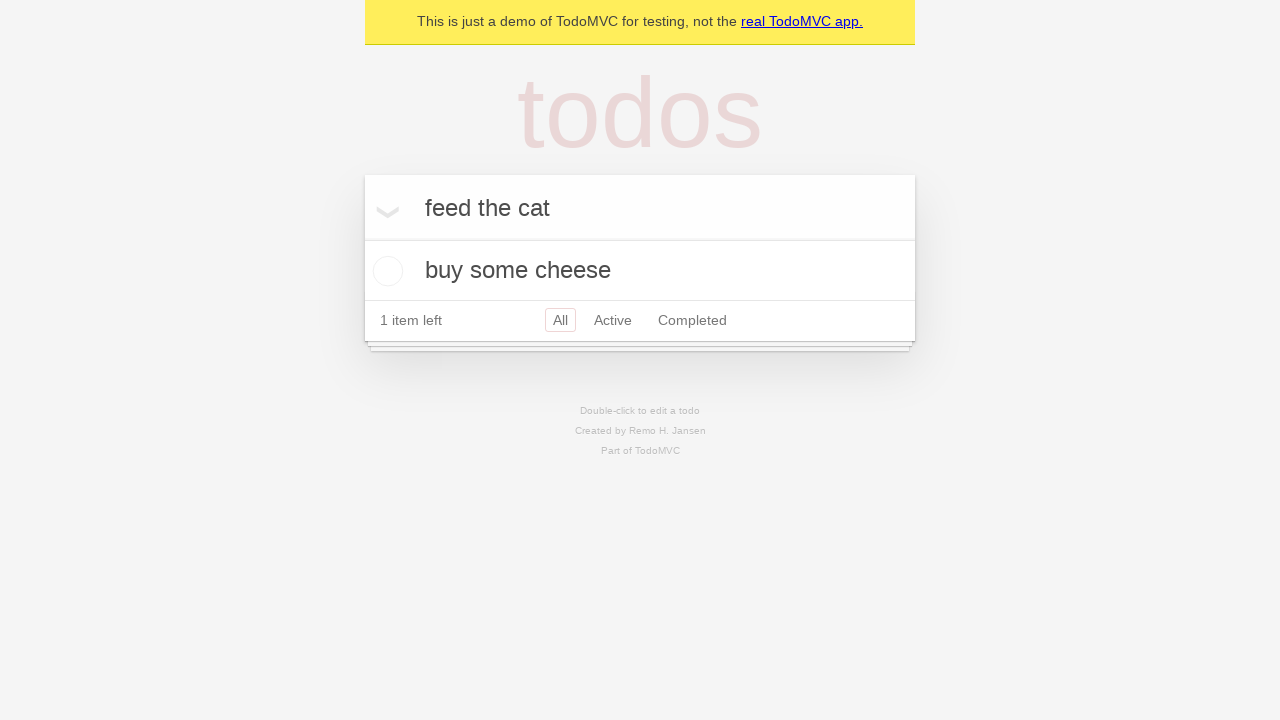

Pressed Enter to create second todo on internal:attr=[placeholder="What needs to be done?"i]
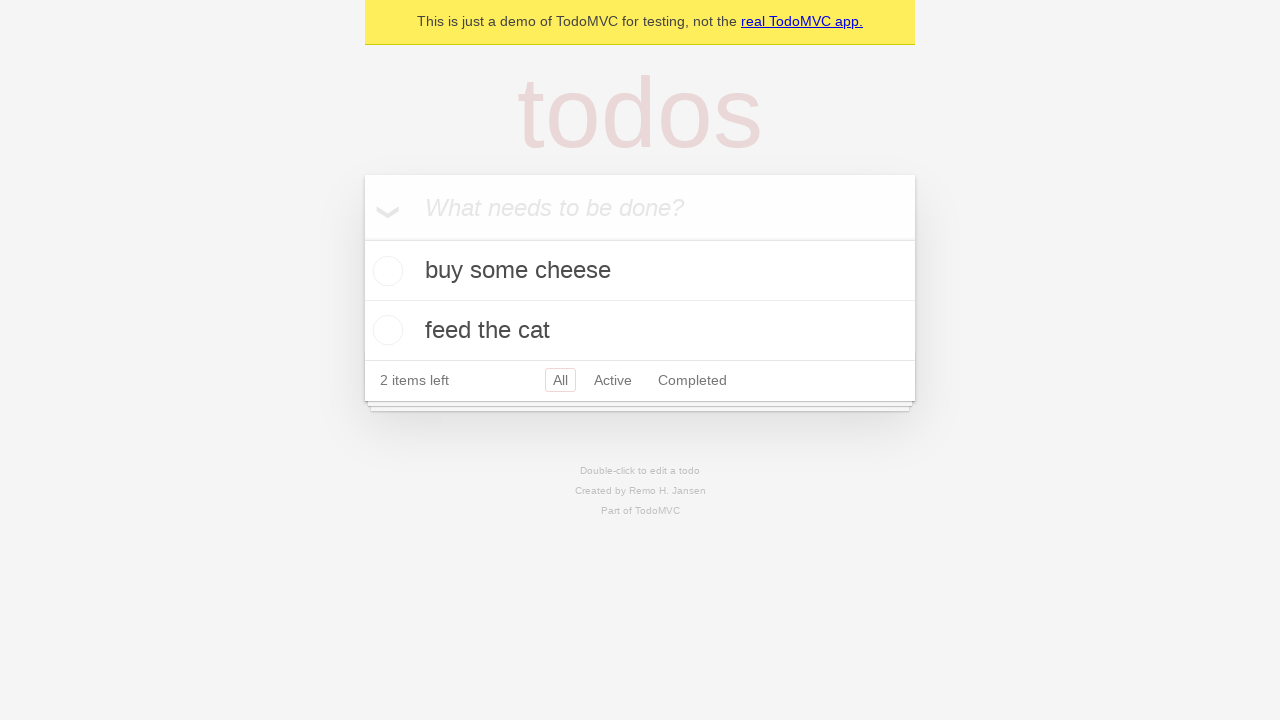

Filled todo input with 'book a doctors appointment' on internal:attr=[placeholder="What needs to be done?"i]
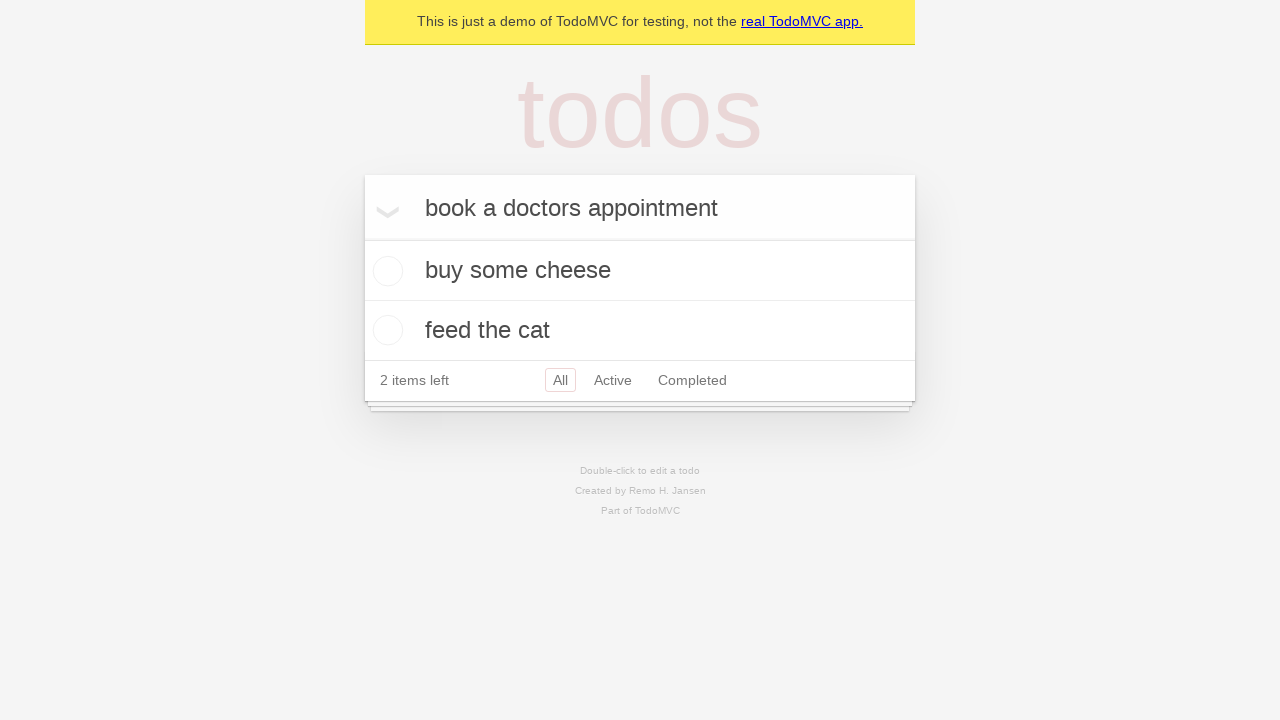

Pressed Enter to create third todo on internal:attr=[placeholder="What needs to be done?"i]
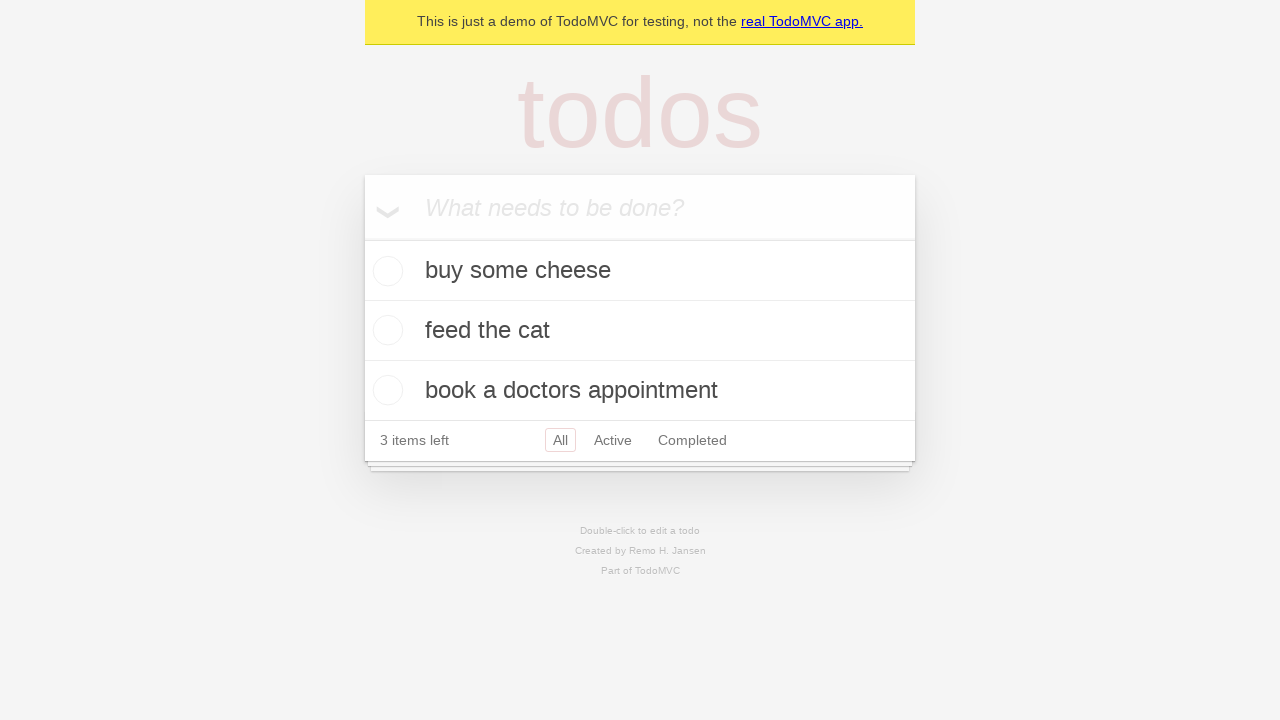

Double-clicked second todo item to enter edit mode at (640, 331) on internal:testid=[data-testid="todo-item"s] >> nth=1
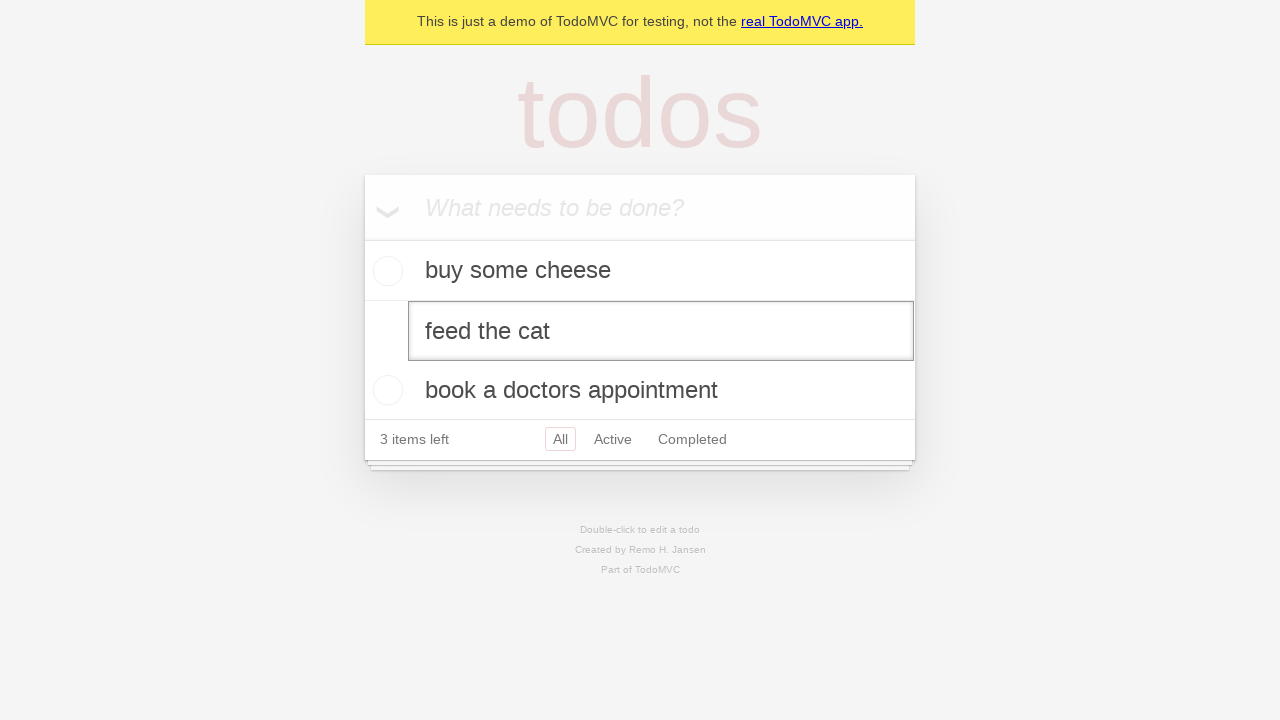

Filled edit textbox with 'buy some sausages' on internal:testid=[data-testid="todo-item"s] >> nth=1 >> internal:role=textbox[nam
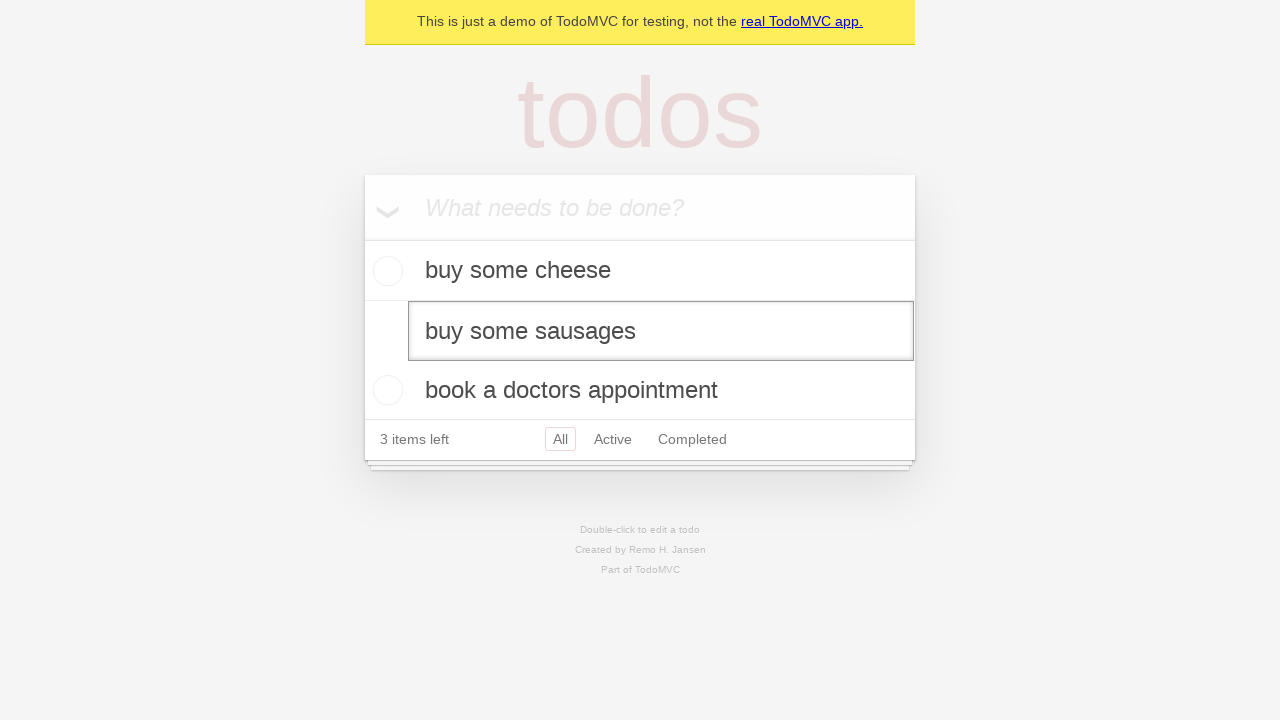

Dispatched blur event on edit textbox to save changes
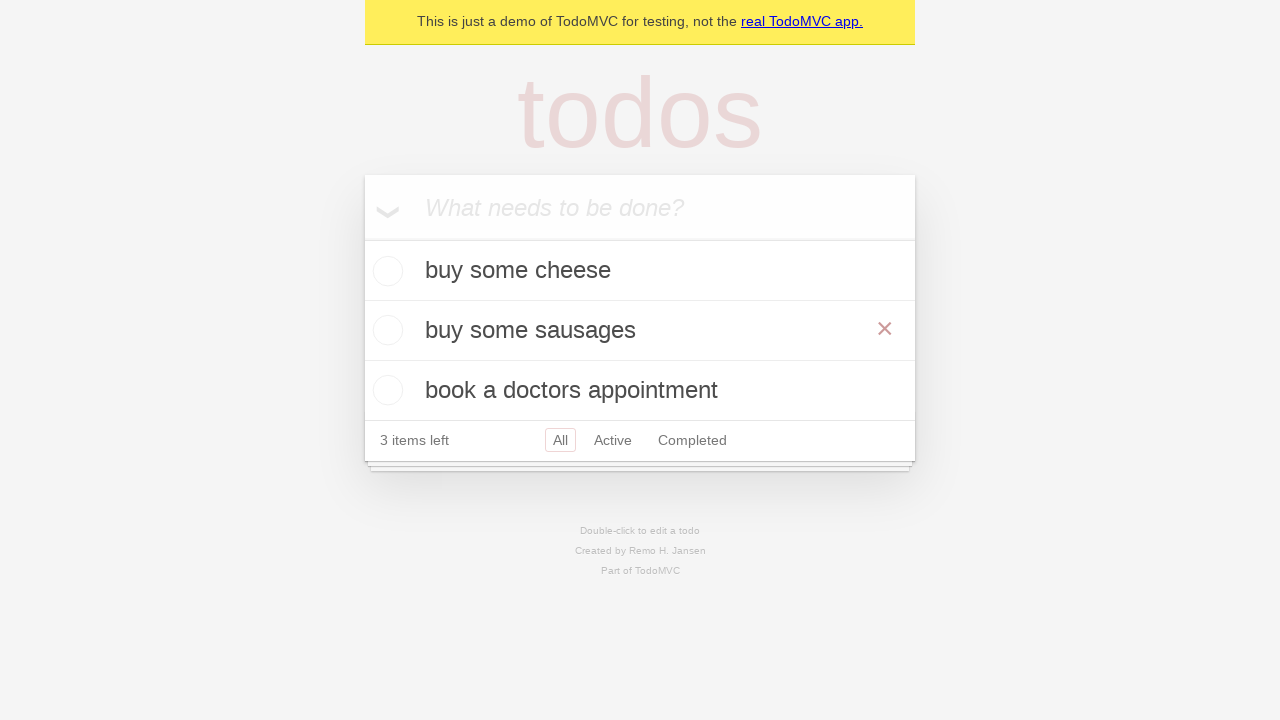

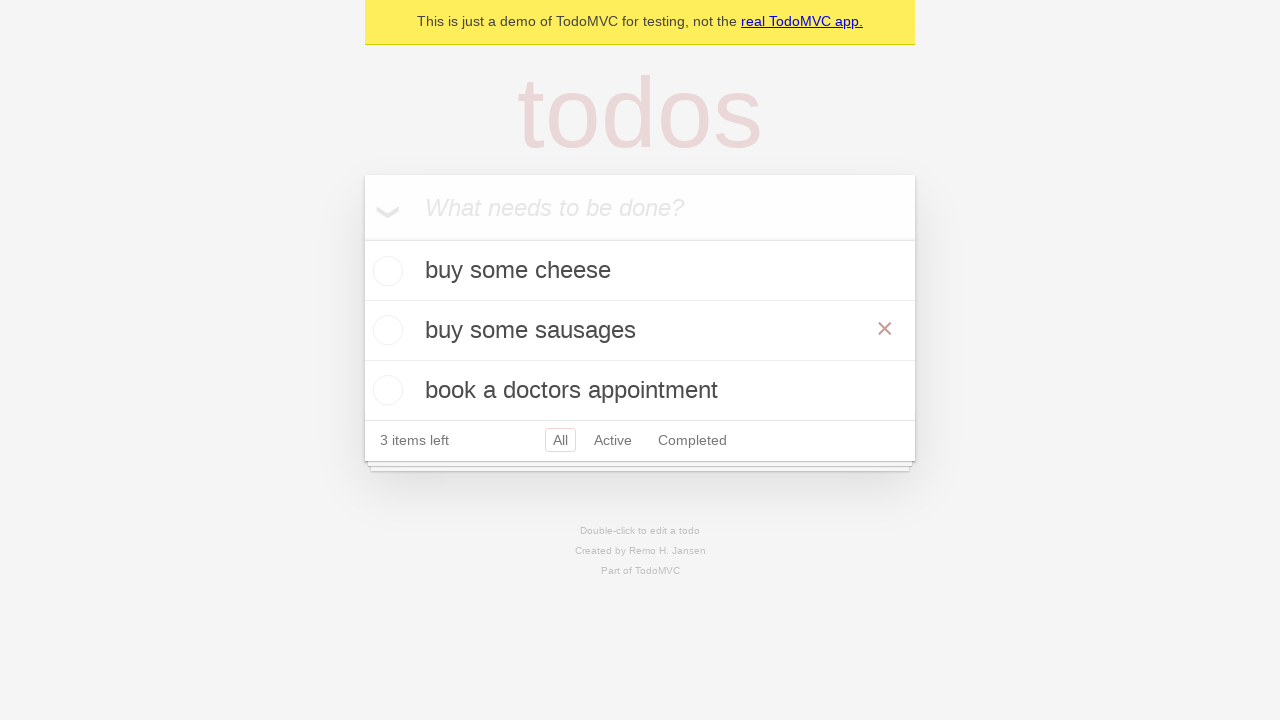